Tests that clicking Clear completed button removes completed items from the list.

Starting URL: https://demo.playwright.dev/todomvc

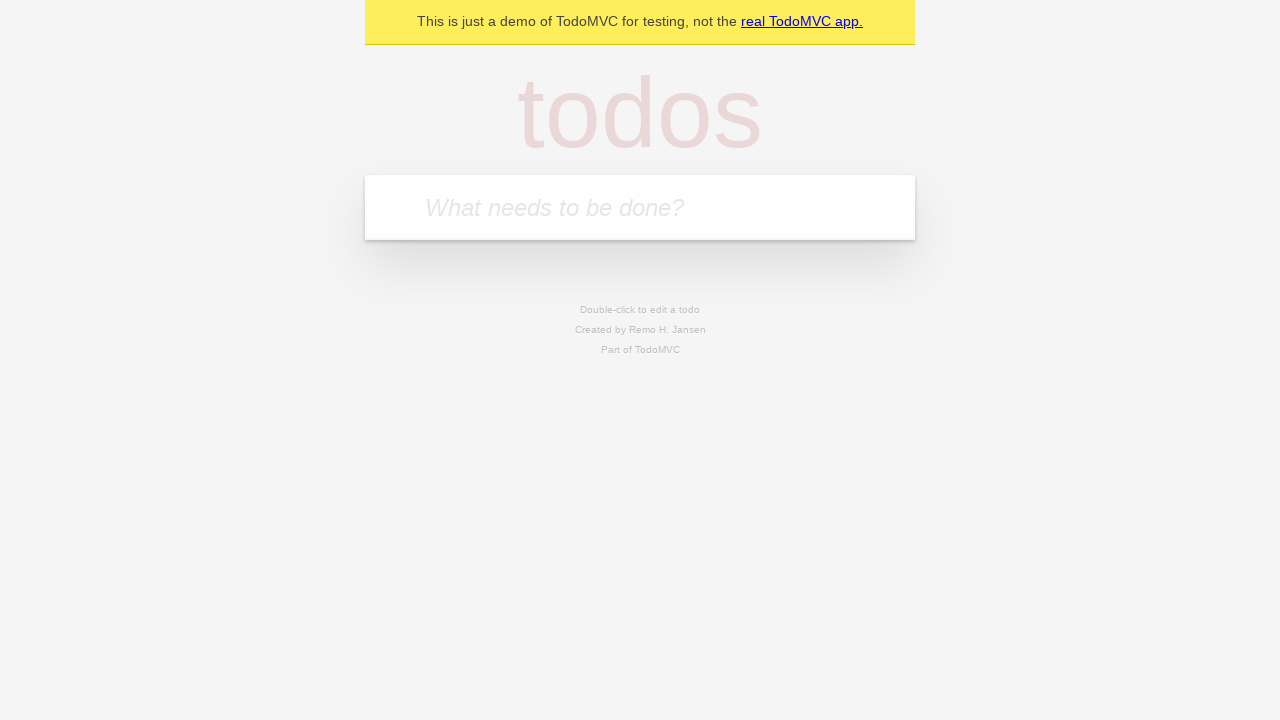

Filled todo input with 'buy some cheese' on internal:attr=[placeholder="What needs to be done?"i]
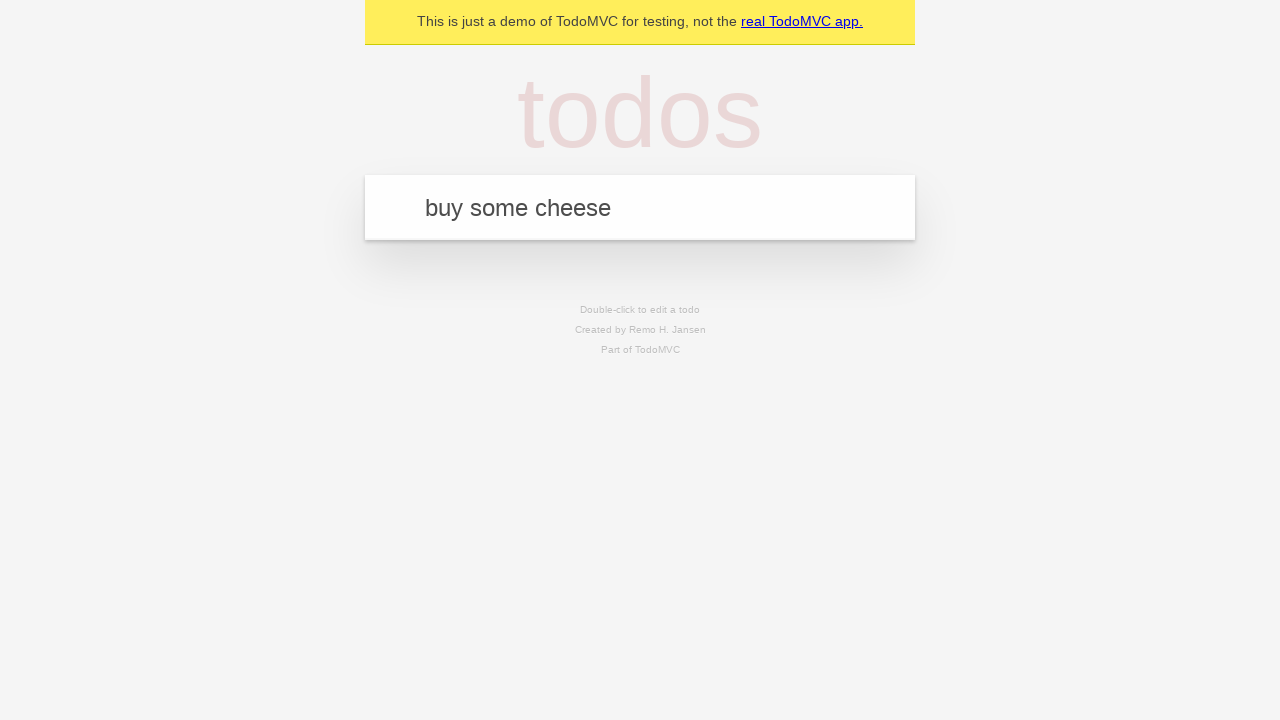

Pressed Enter to add first todo item on internal:attr=[placeholder="What needs to be done?"i]
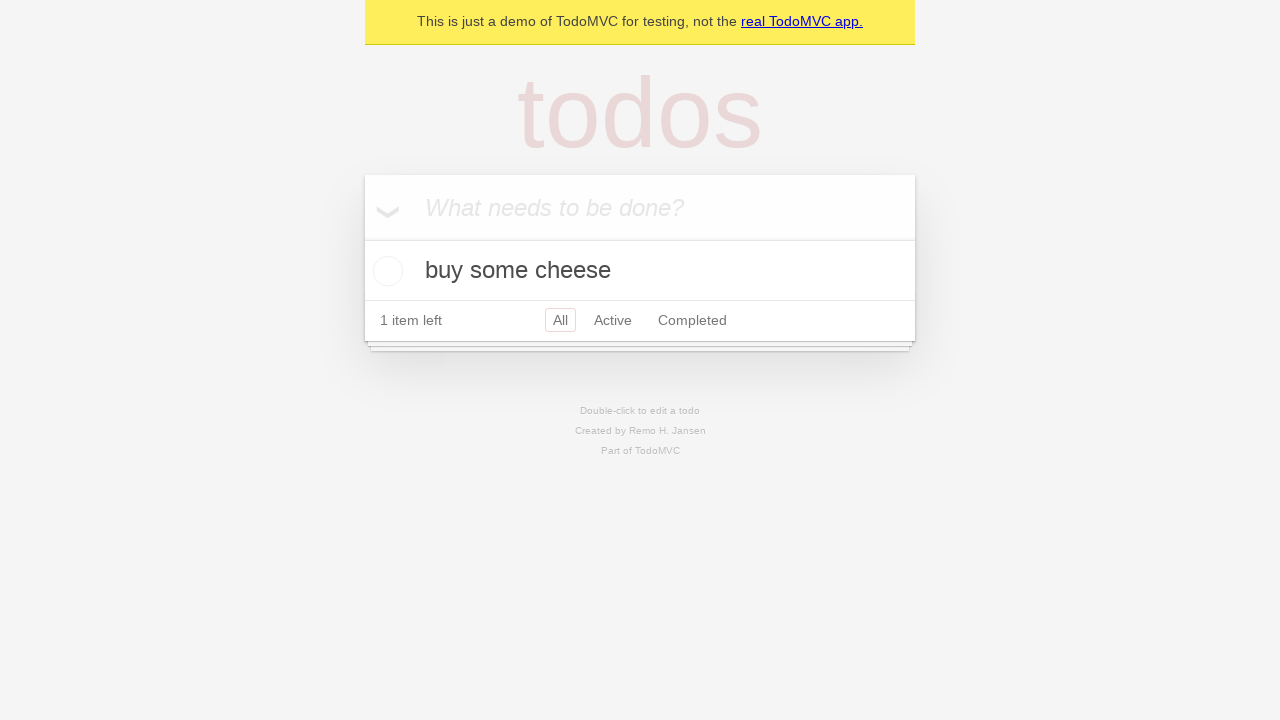

Filled todo input with 'feed the cat' on internal:attr=[placeholder="What needs to be done?"i]
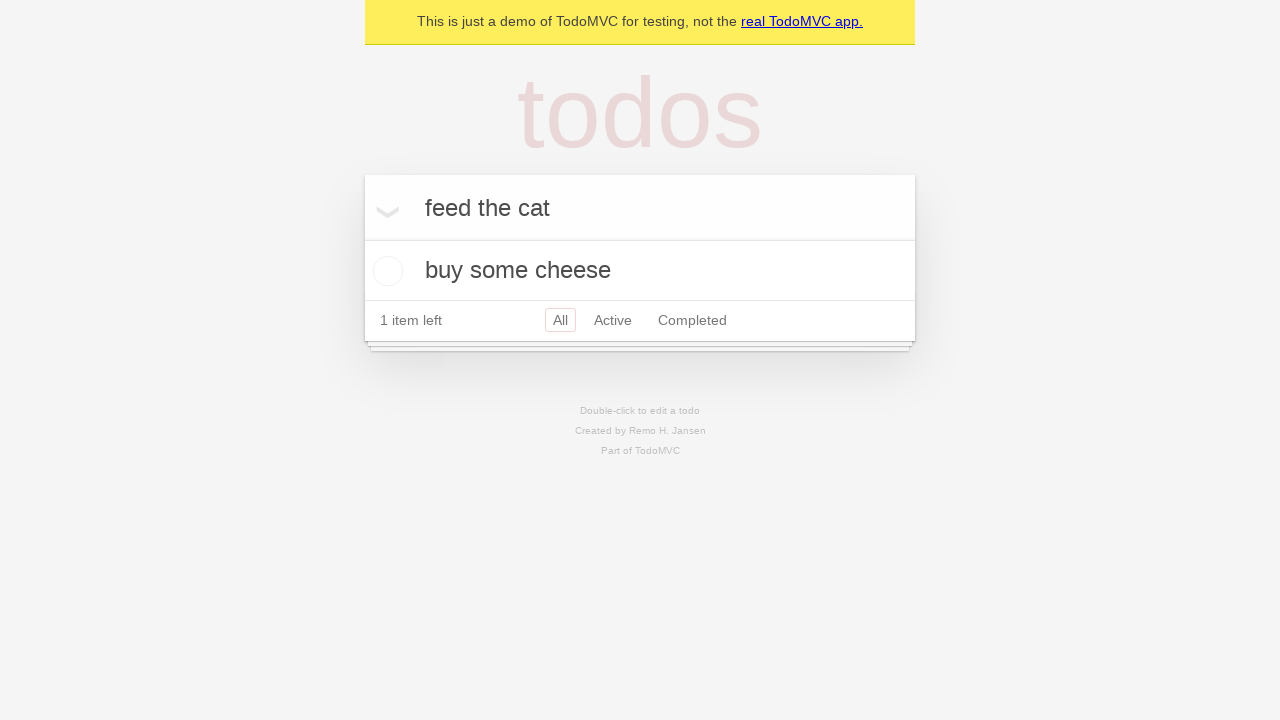

Pressed Enter to add second todo item on internal:attr=[placeholder="What needs to be done?"i]
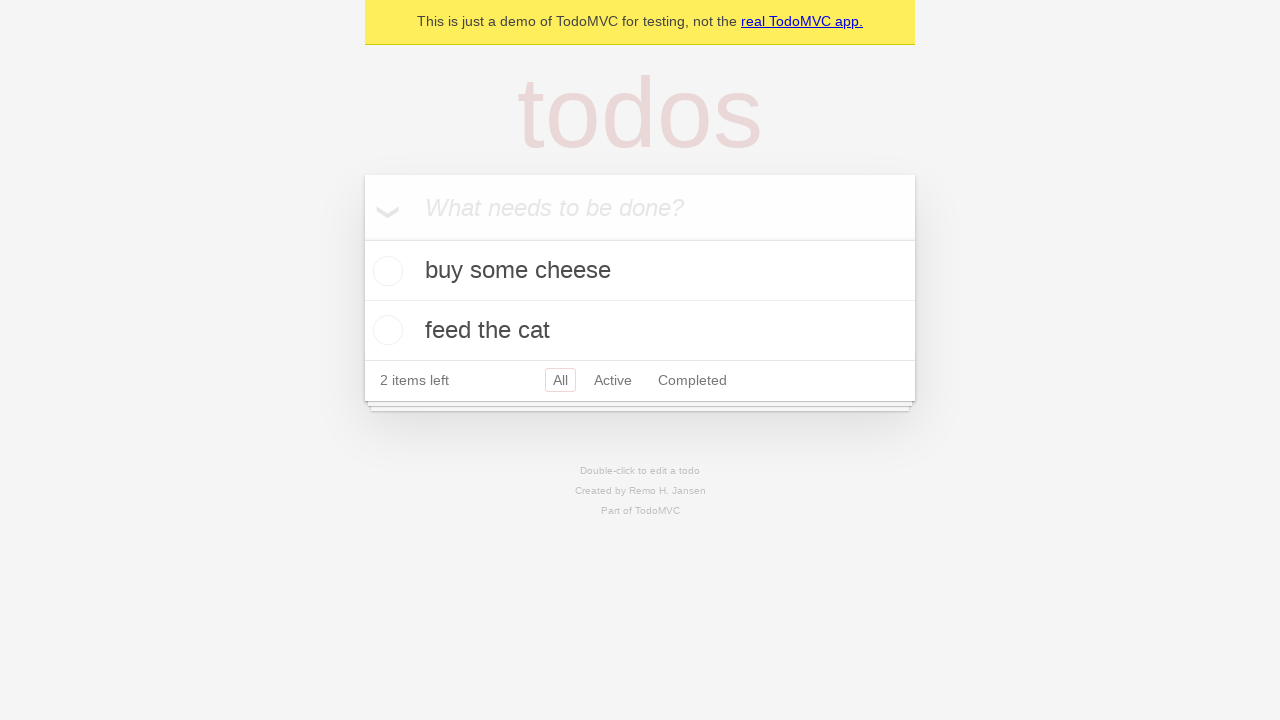

Filled todo input with 'book a doctors appointment' on internal:attr=[placeholder="What needs to be done?"i]
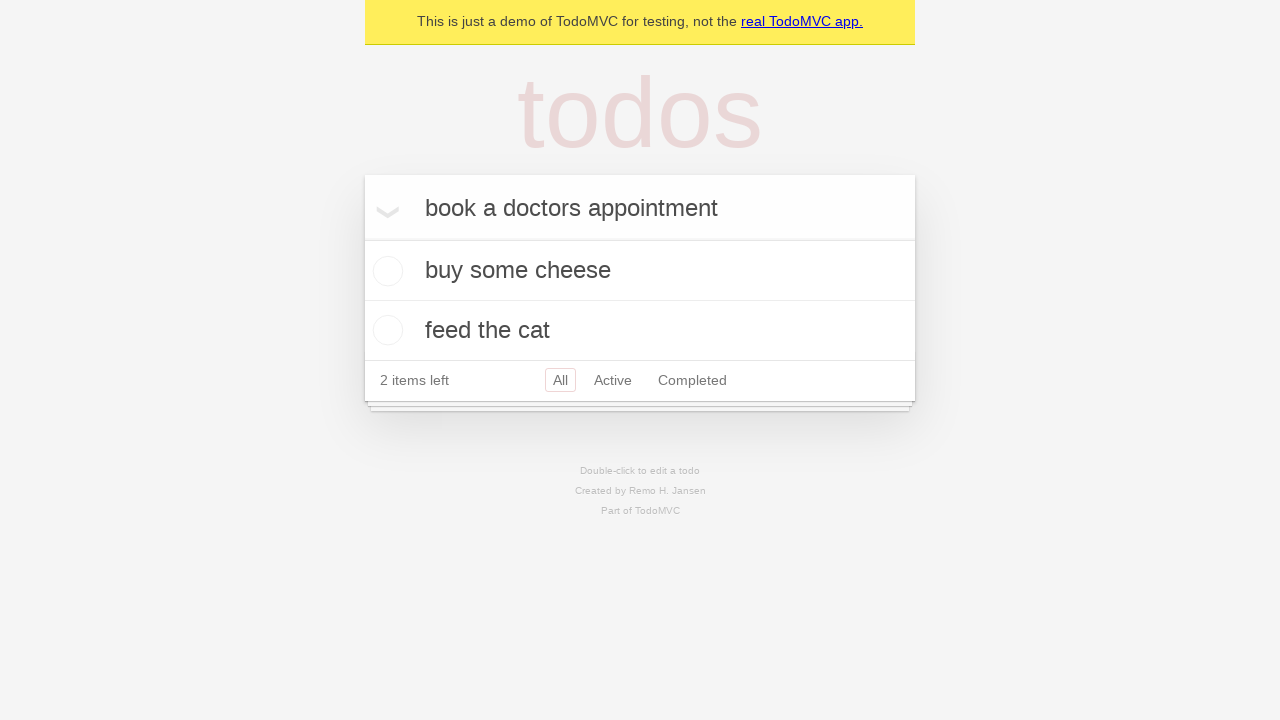

Pressed Enter to add third todo item on internal:attr=[placeholder="What needs to be done?"i]
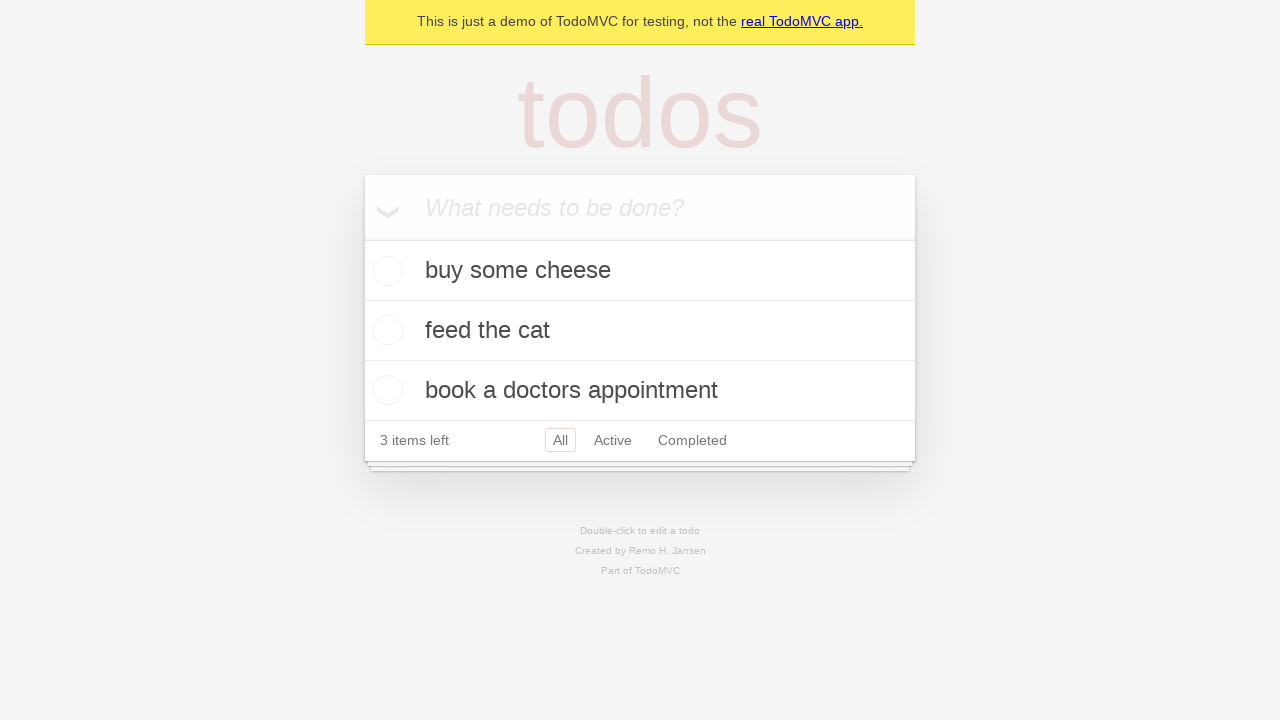

Checked the second todo item (feed the cat) at (385, 330) on internal:testid=[data-testid="todo-item"s] >> nth=1 >> internal:role=checkbox
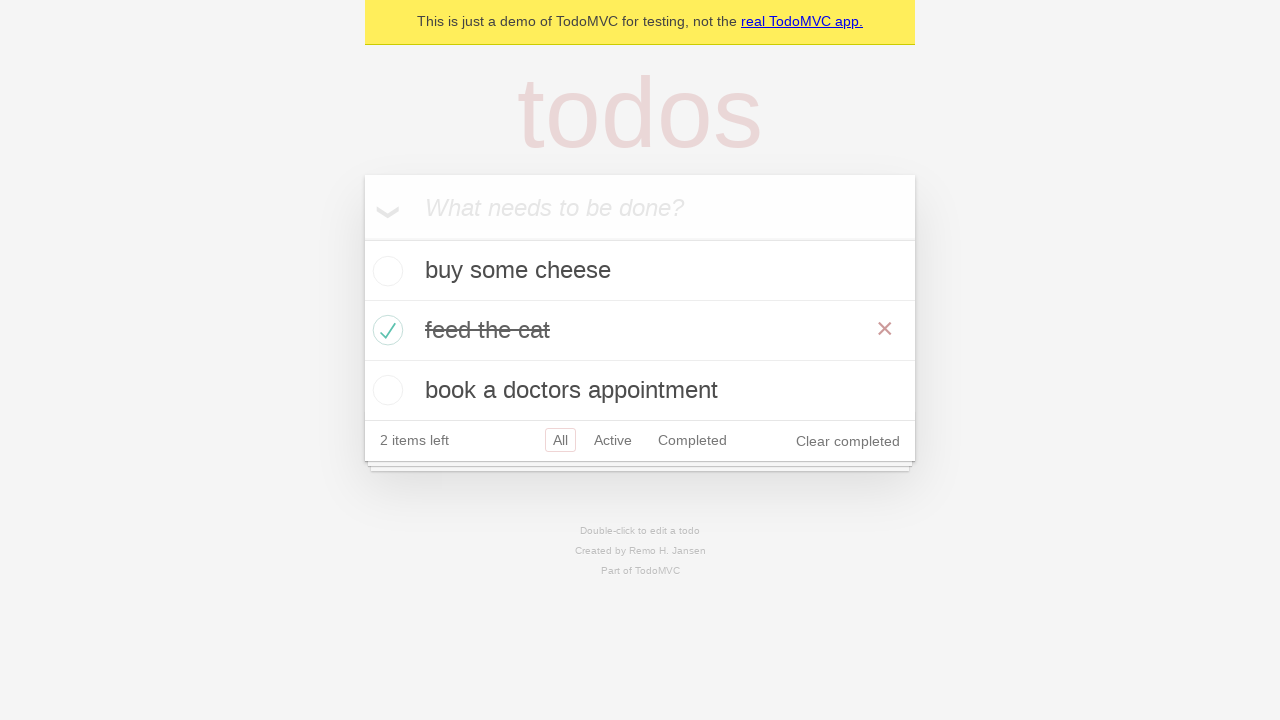

Clicked 'Clear completed' button to remove completed items at (848, 441) on internal:role=button[name="Clear completed"i]
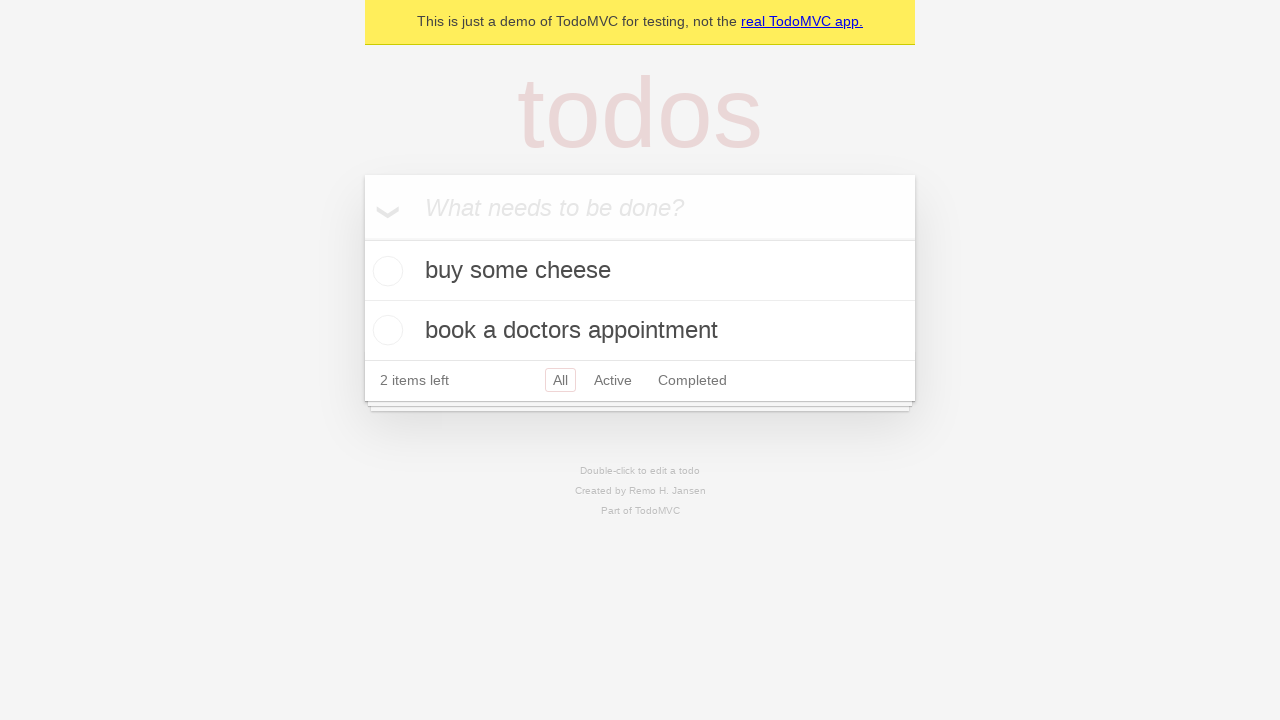

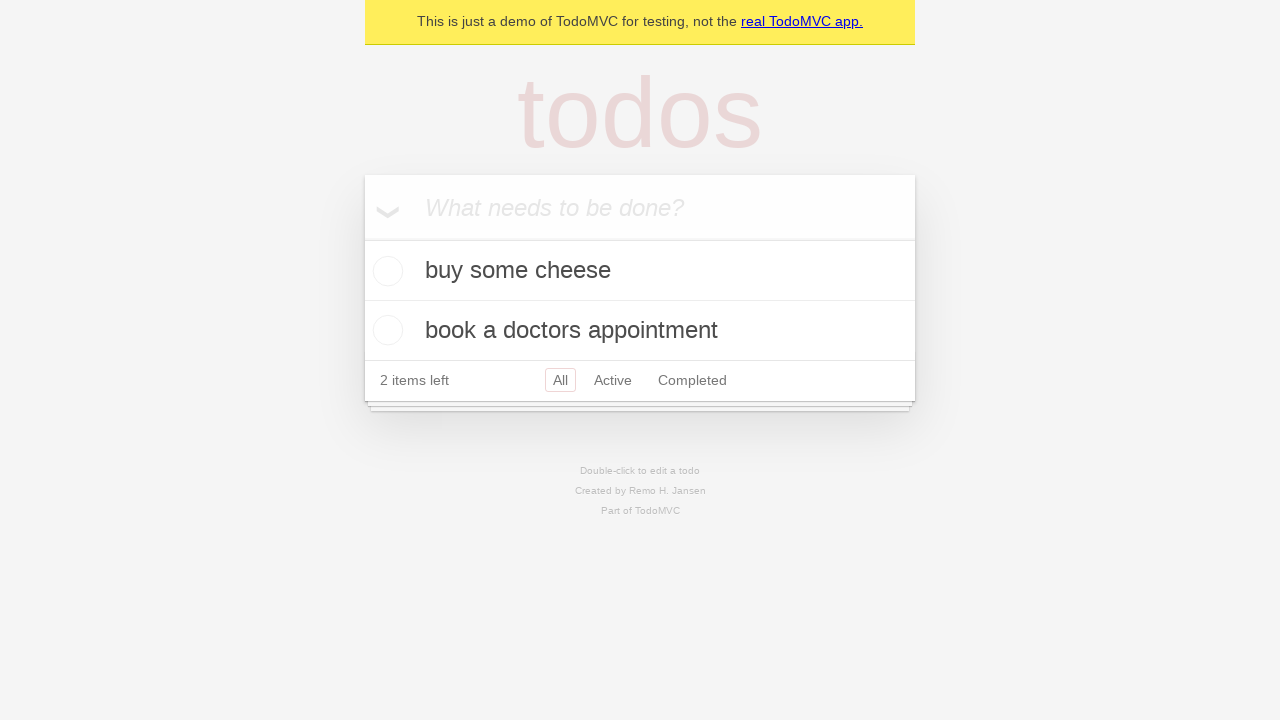